Tests the messaging functionality by entering "Valami" in the message field and clicking the enter button

Starting URL: https://oktat.github.io/msg/

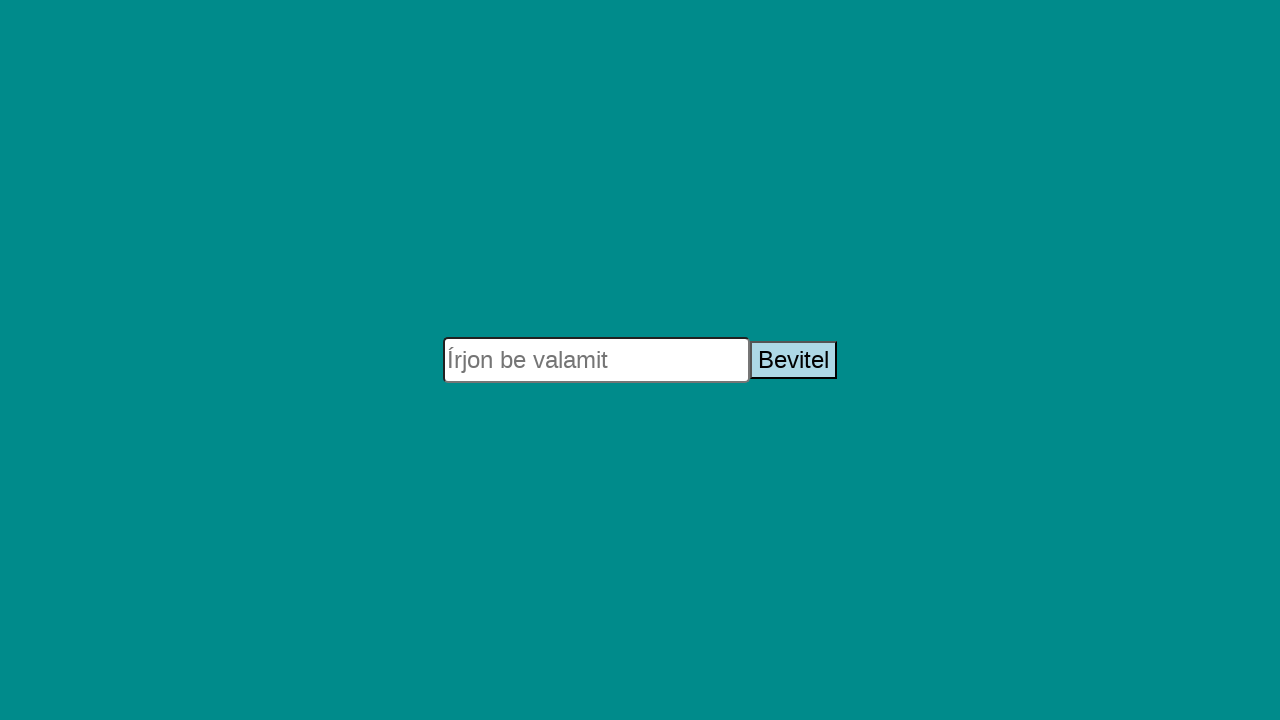

Filled message field with 'Valami' on #msg
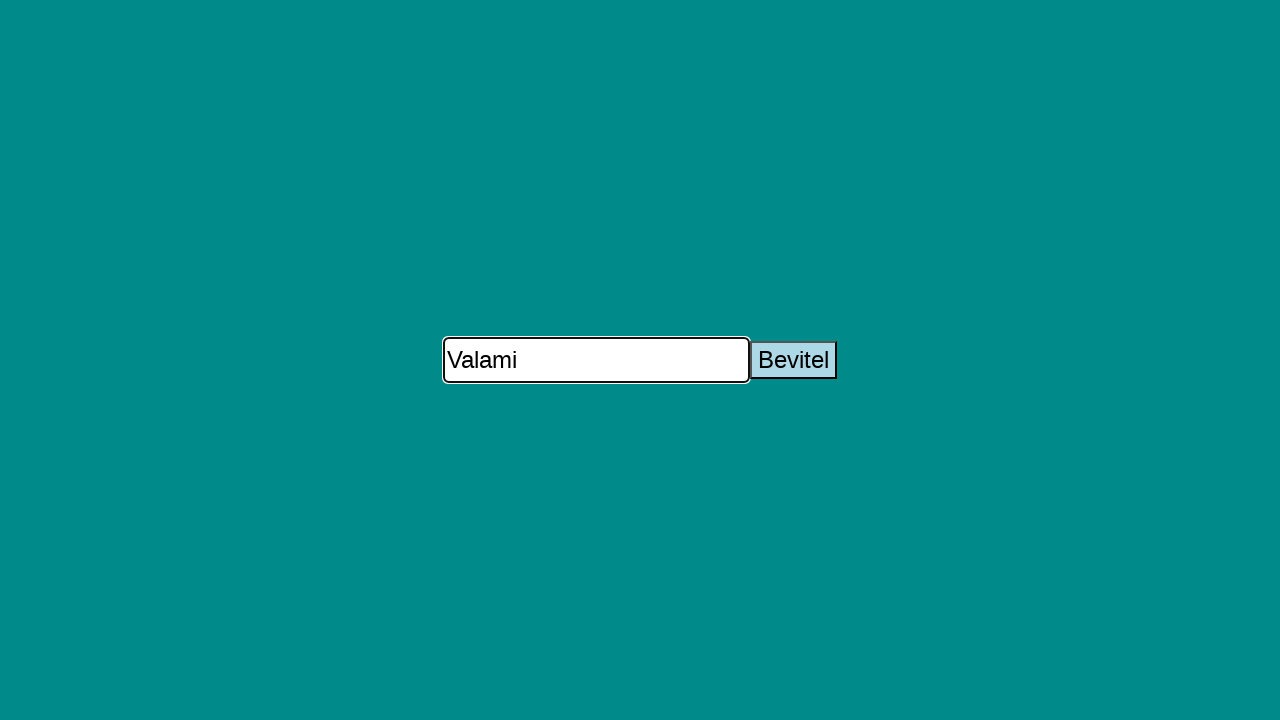

Clicked enter button to send message at (794, 360) on #enterButton
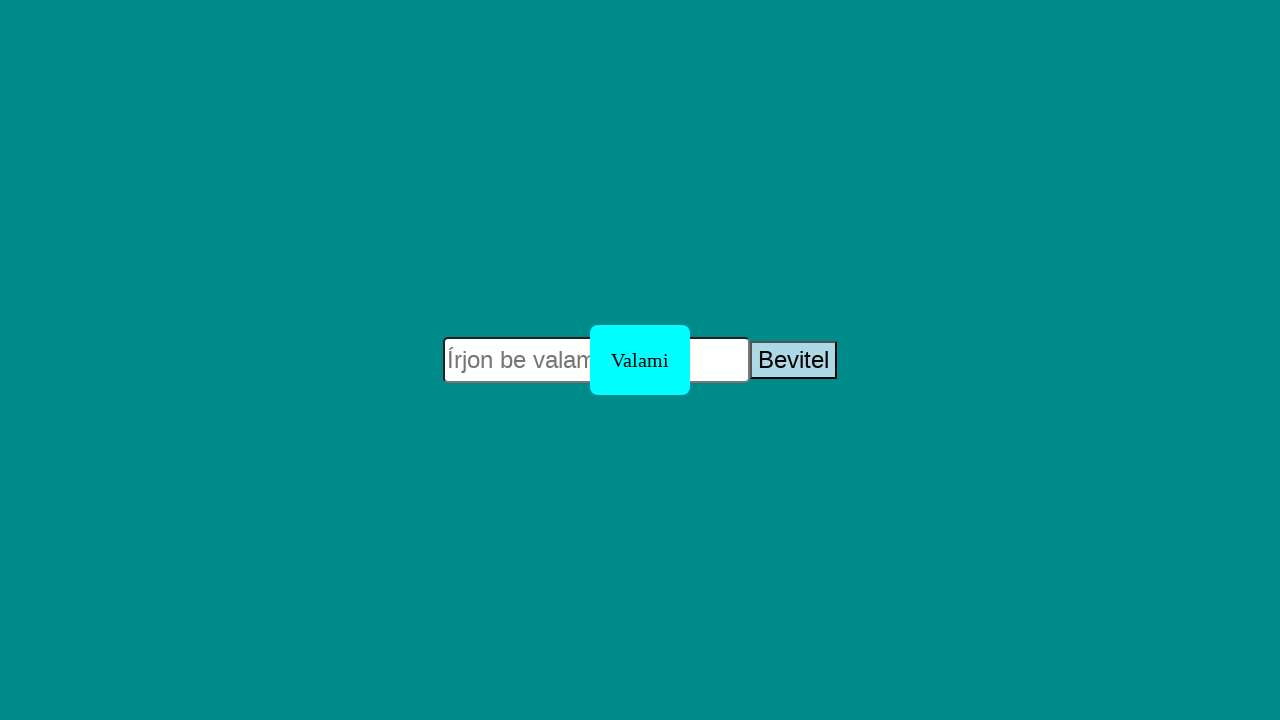

Message appeared in the message box
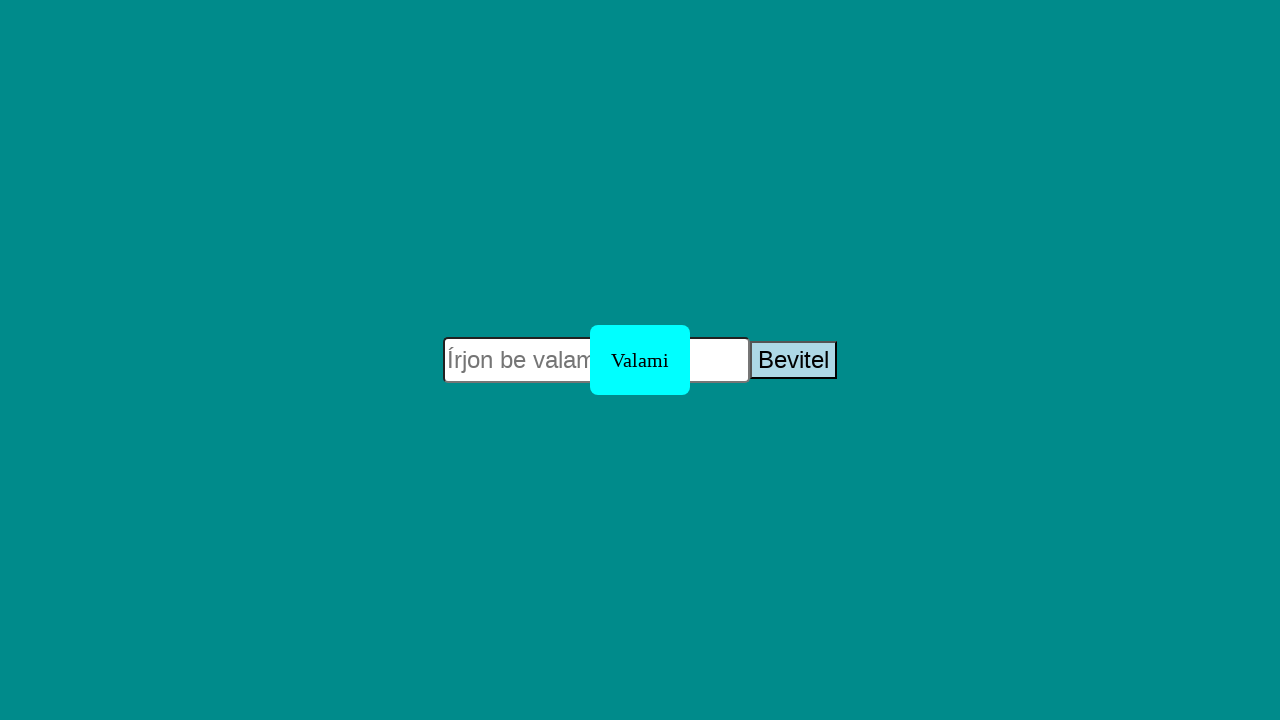

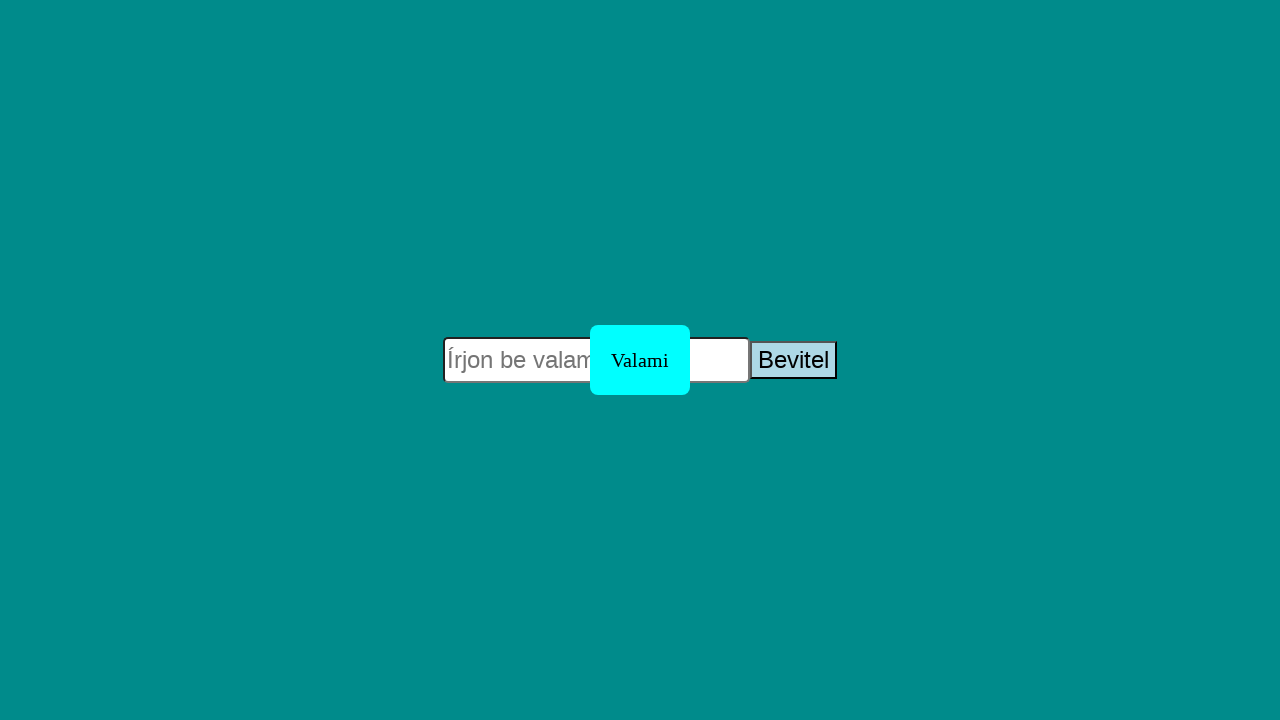